Navigates to the Avnet news page and verifies that news module items with headlines and dates are loaded and displayed correctly.

Starting URL: https://news.avnet.com/overview/default.aspx

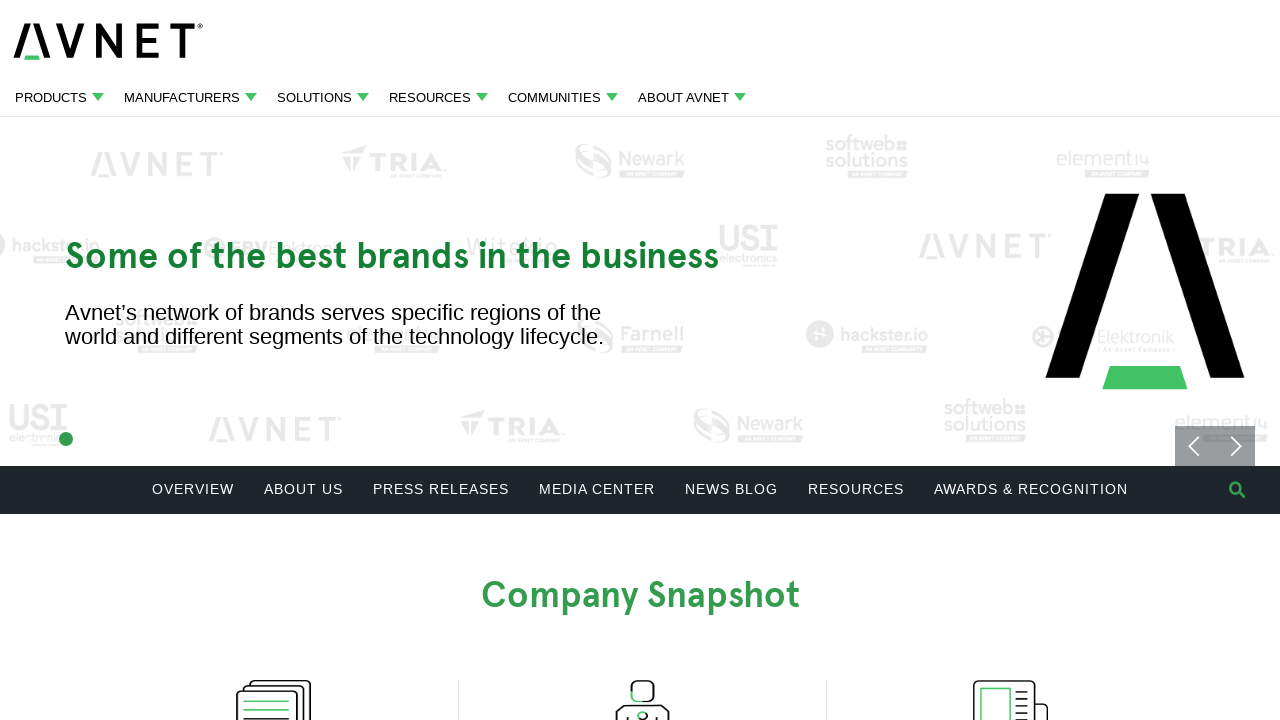

News module items loaded on the page
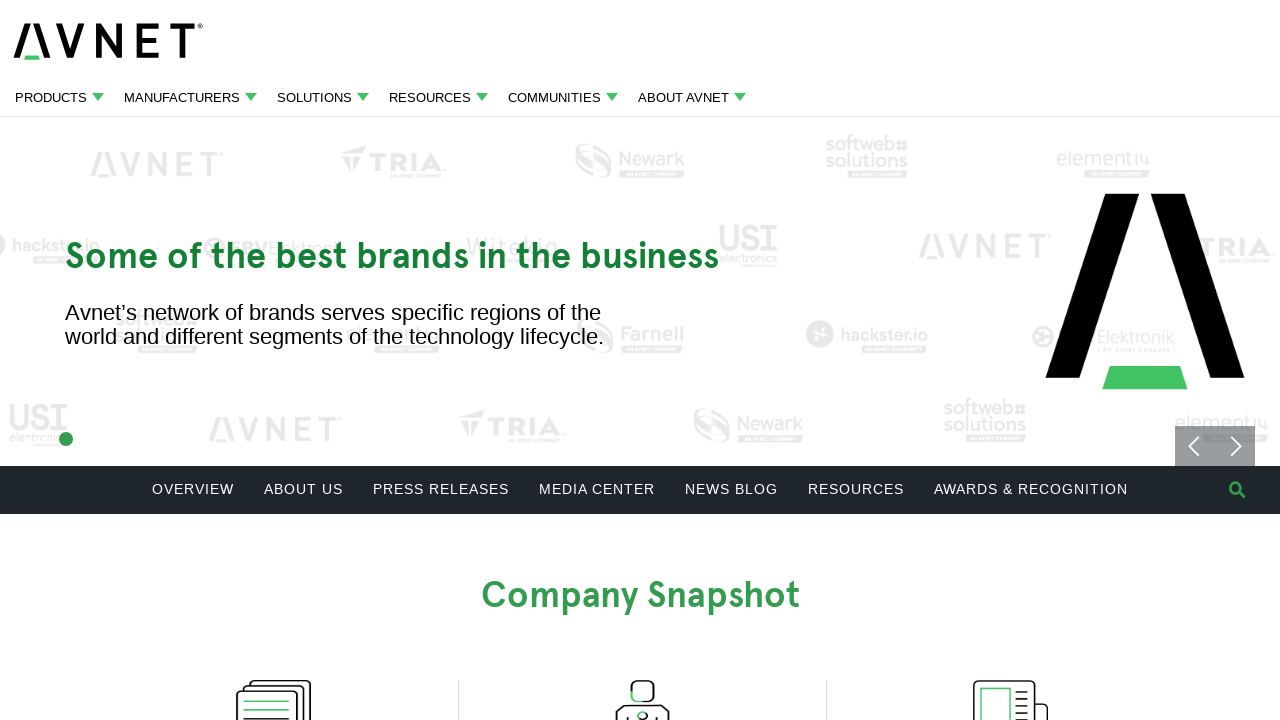

Verified that module headlines are present
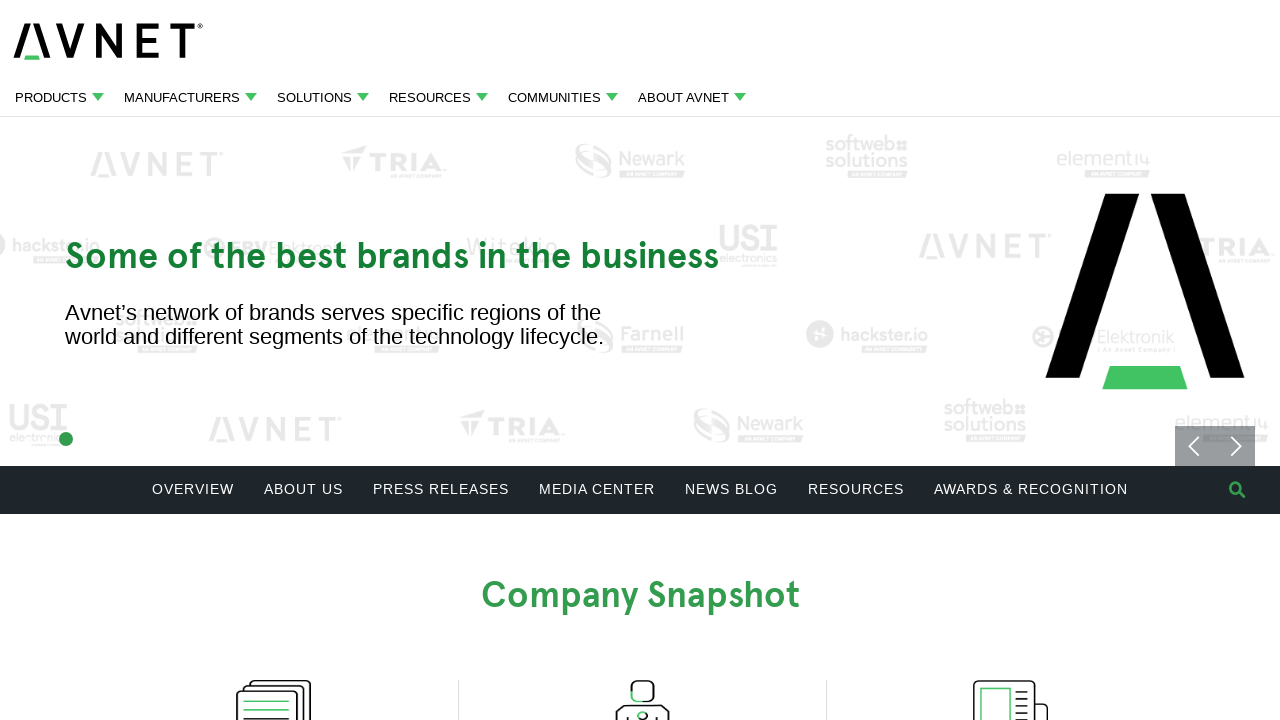

Verified that module dates are present
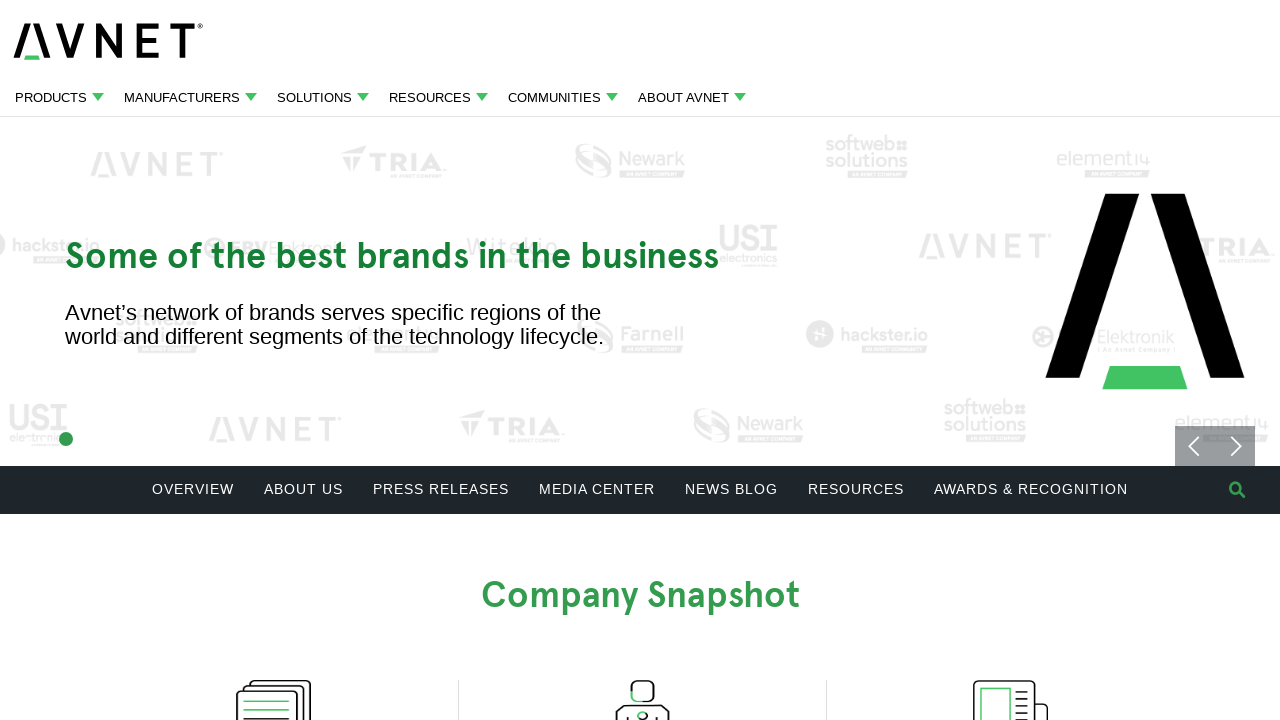

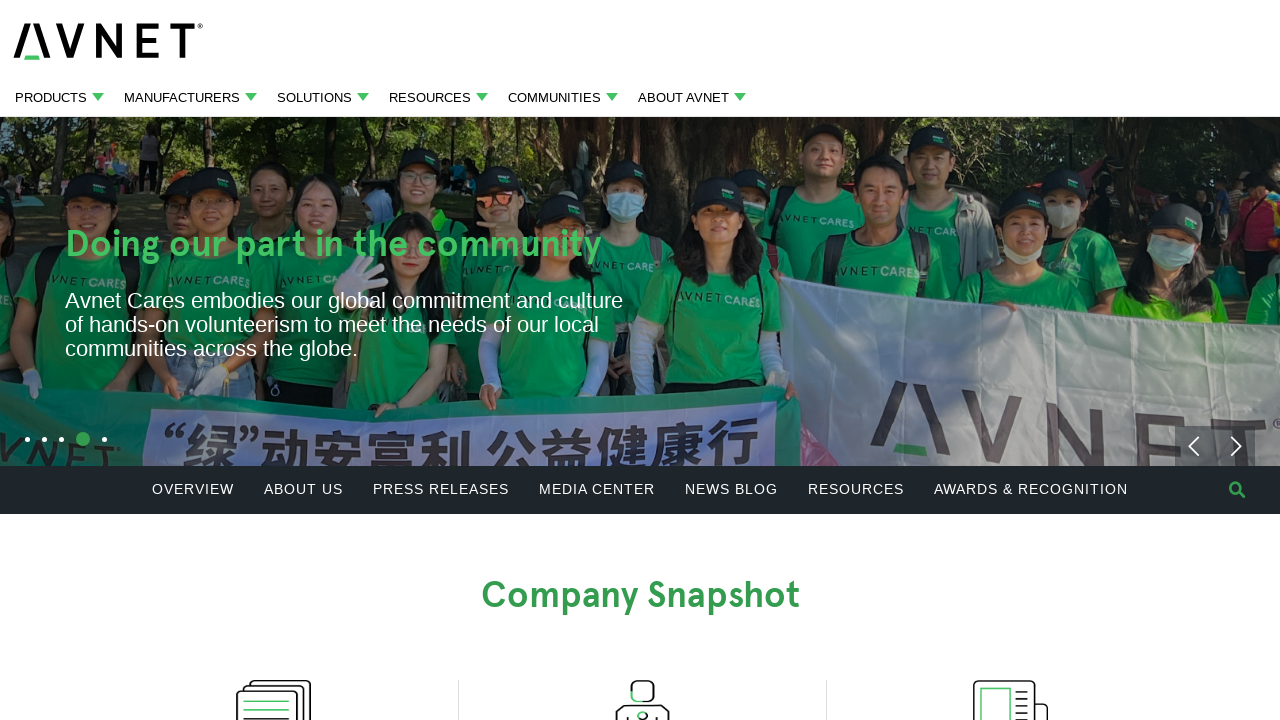